Tests JavaScript alert handling by clicking a button that triggers an alert, reading the alert text, and dismissing it.

Starting URL: https://the-internet.herokuapp.com/javascript_alerts

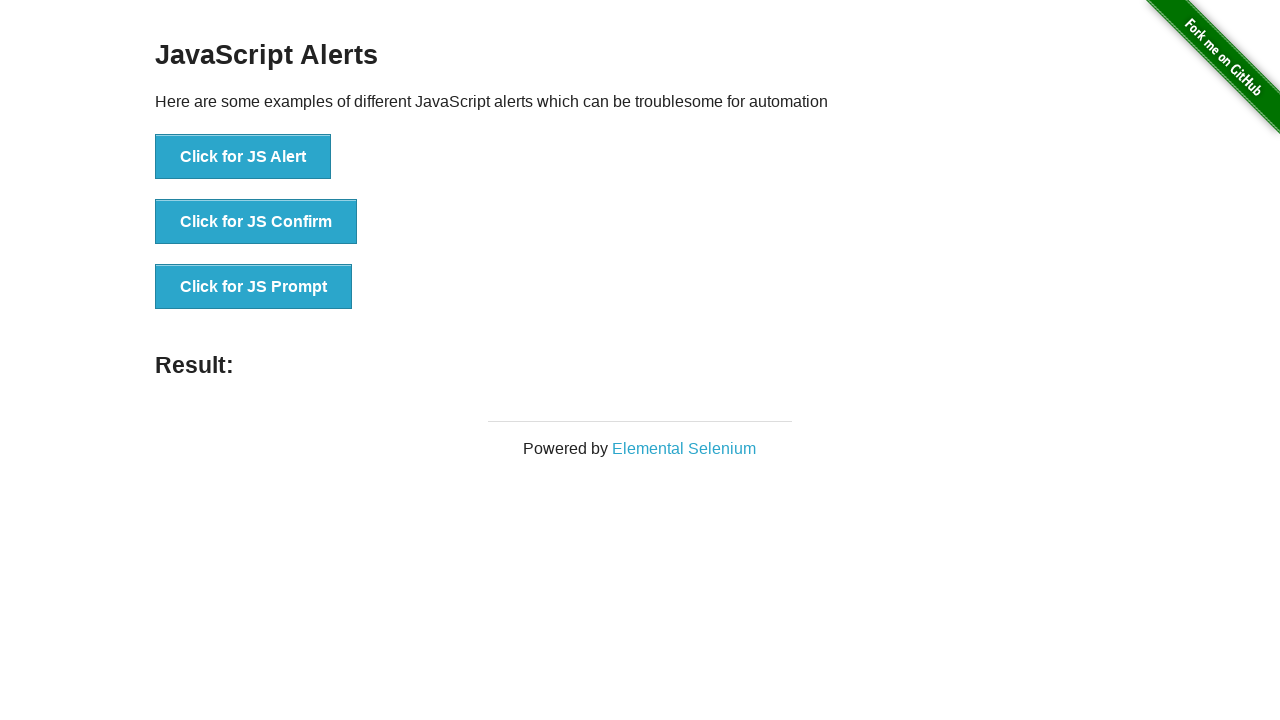

Clicked 'Click for JS Alert' button to trigger JavaScript alert at (243, 157) on xpath=//button[text()='Click for JS Alert']
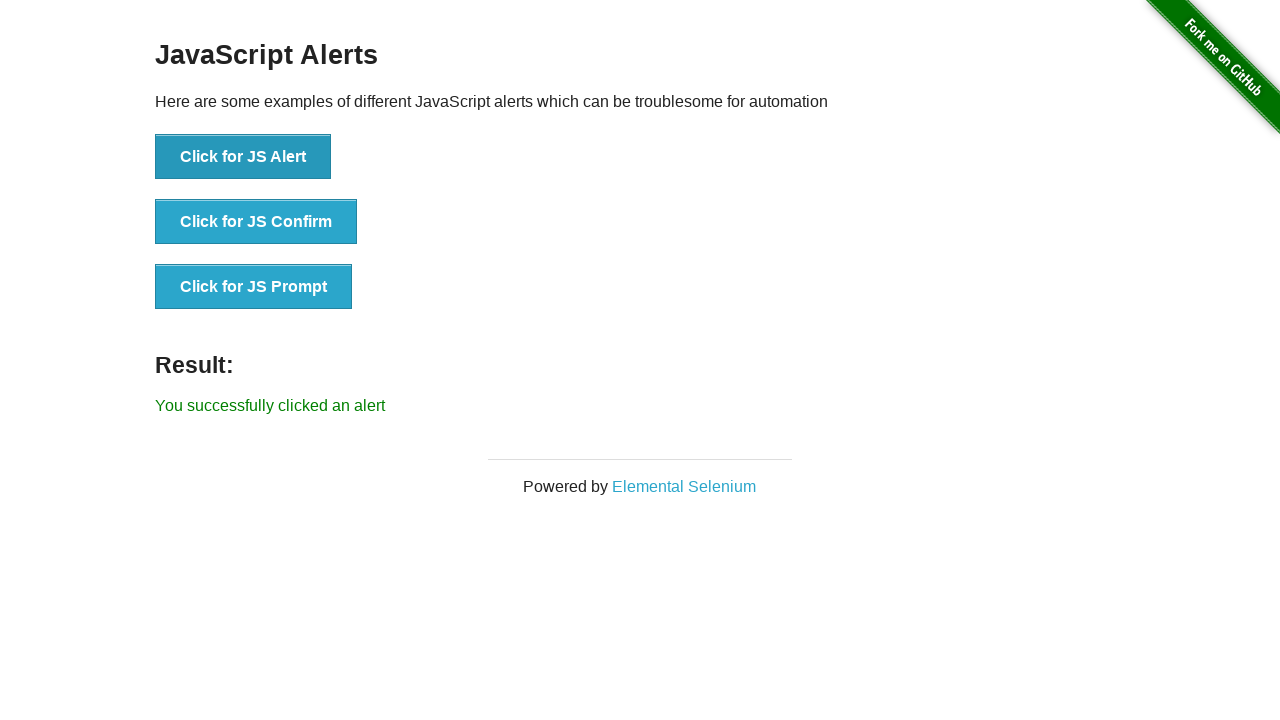

Set up dialog handler to automatically dismiss alerts
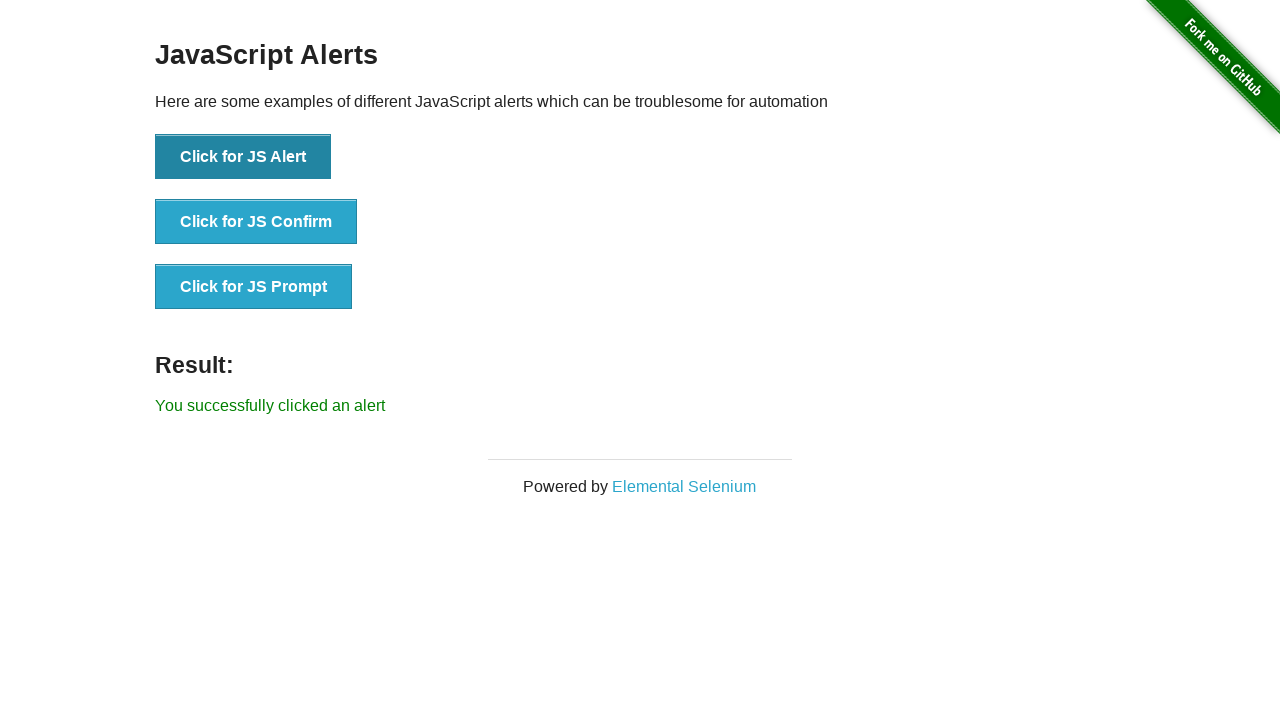

Clicked 'Click for JS Alert' button again to trigger and dismiss alert at (243, 157) on xpath=//button[text()='Click for JS Alert']
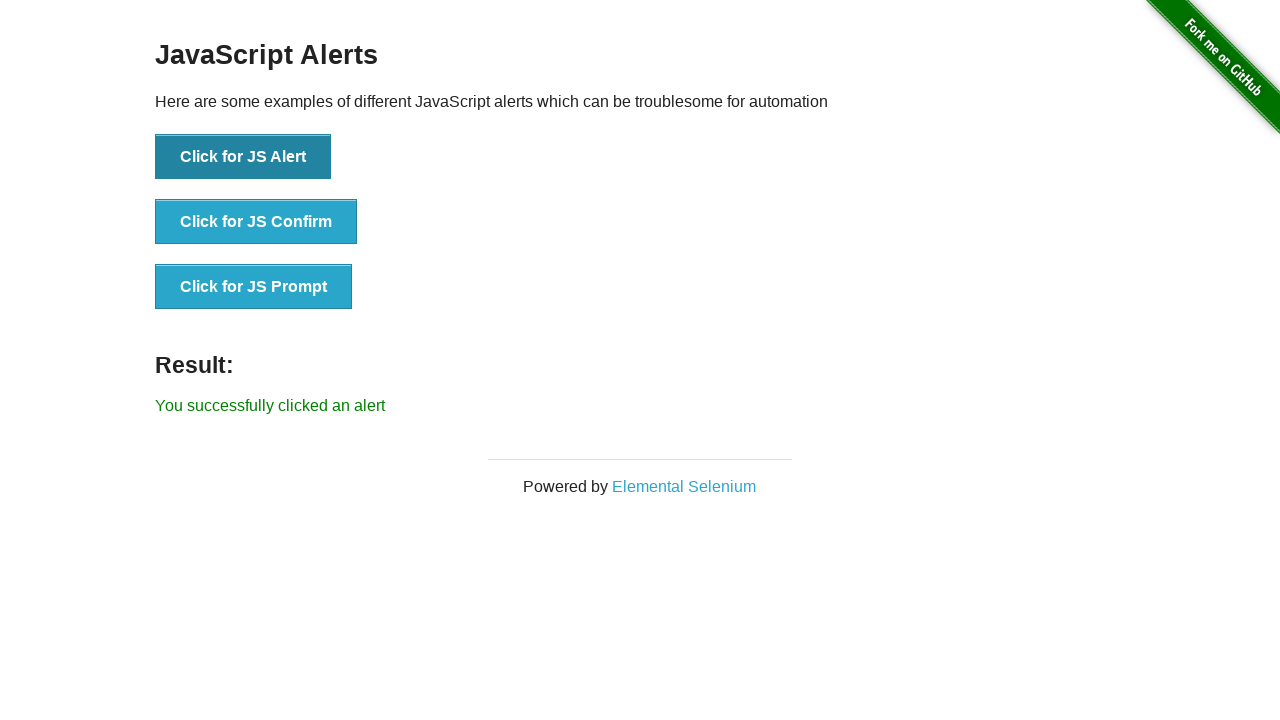

Waited for result element to confirm alert was dismissed
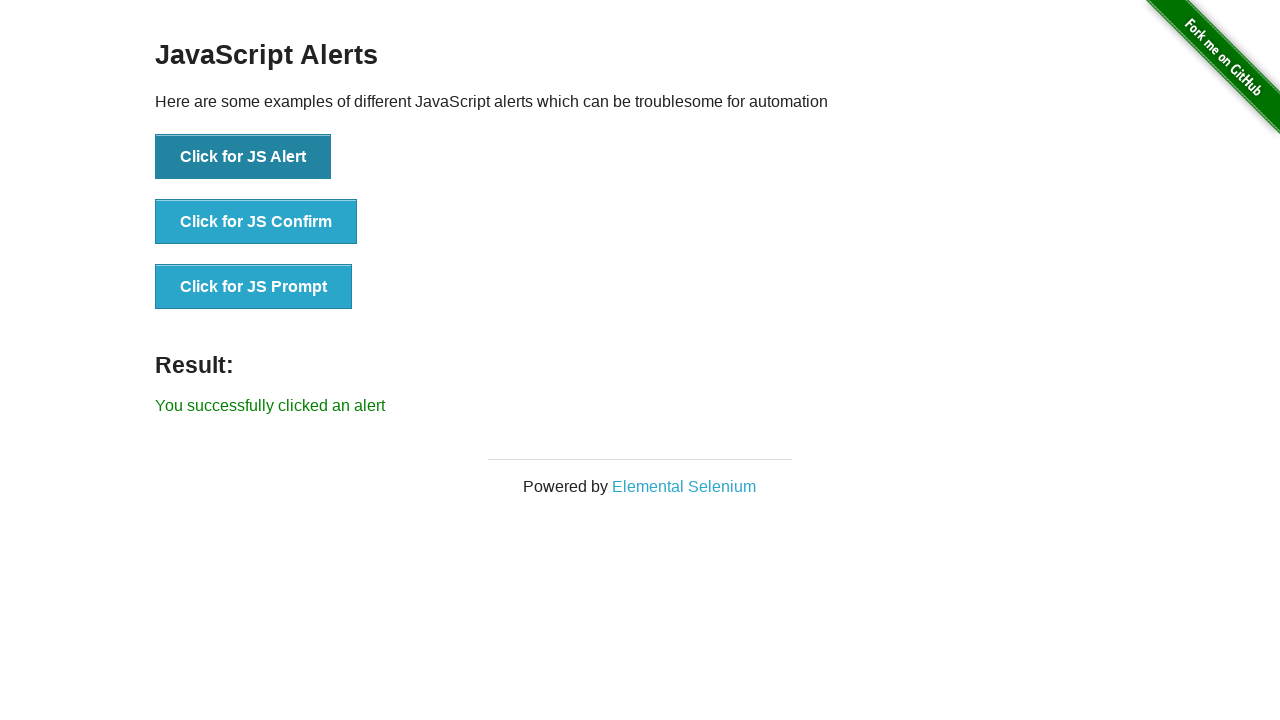

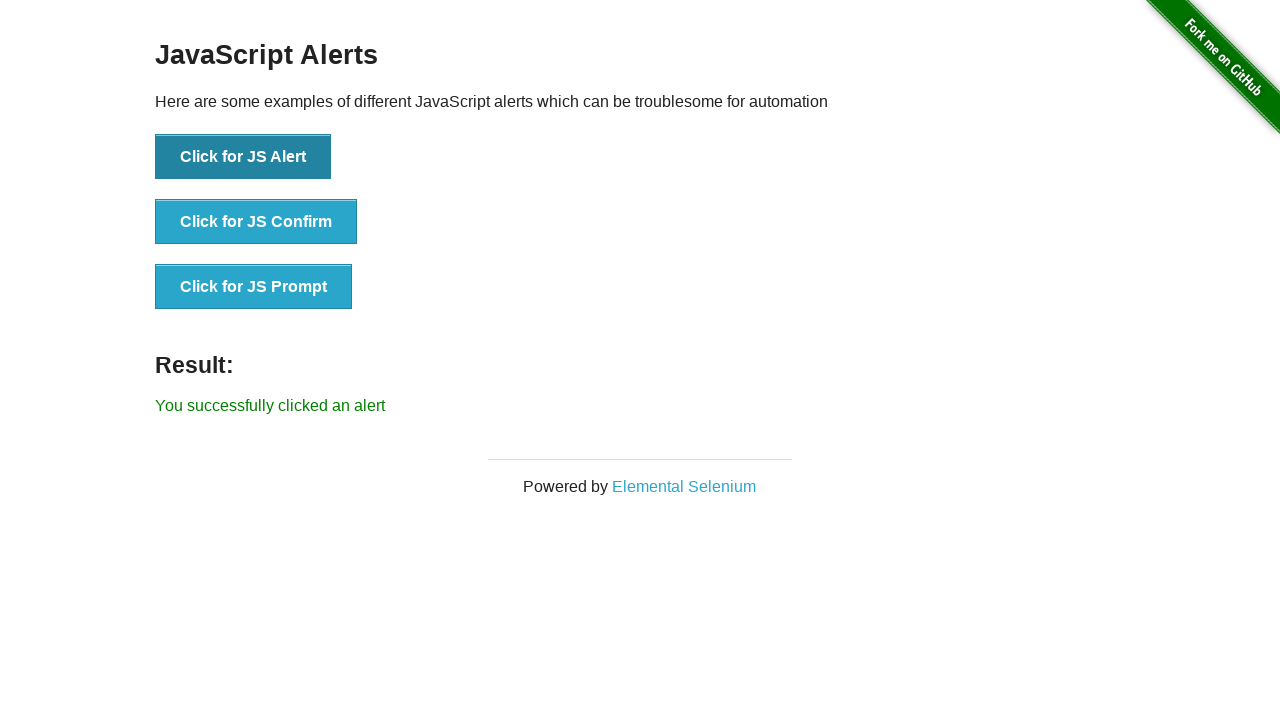